Solves a mathematical captcha by calculating a value from an element on the page, entering the answer, selecting checkboxes, and submitting the form

Starting URL: https://suninjuly.github.io/math.html

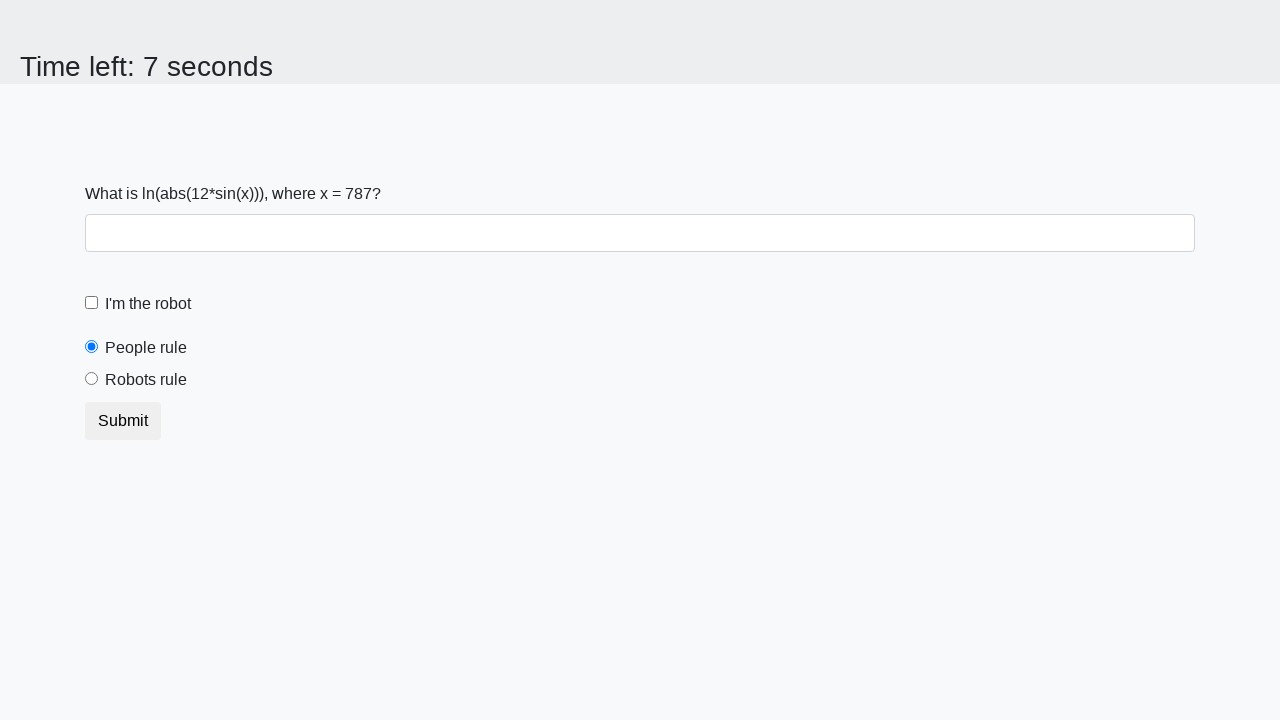

Retrieved mathematical value from page element
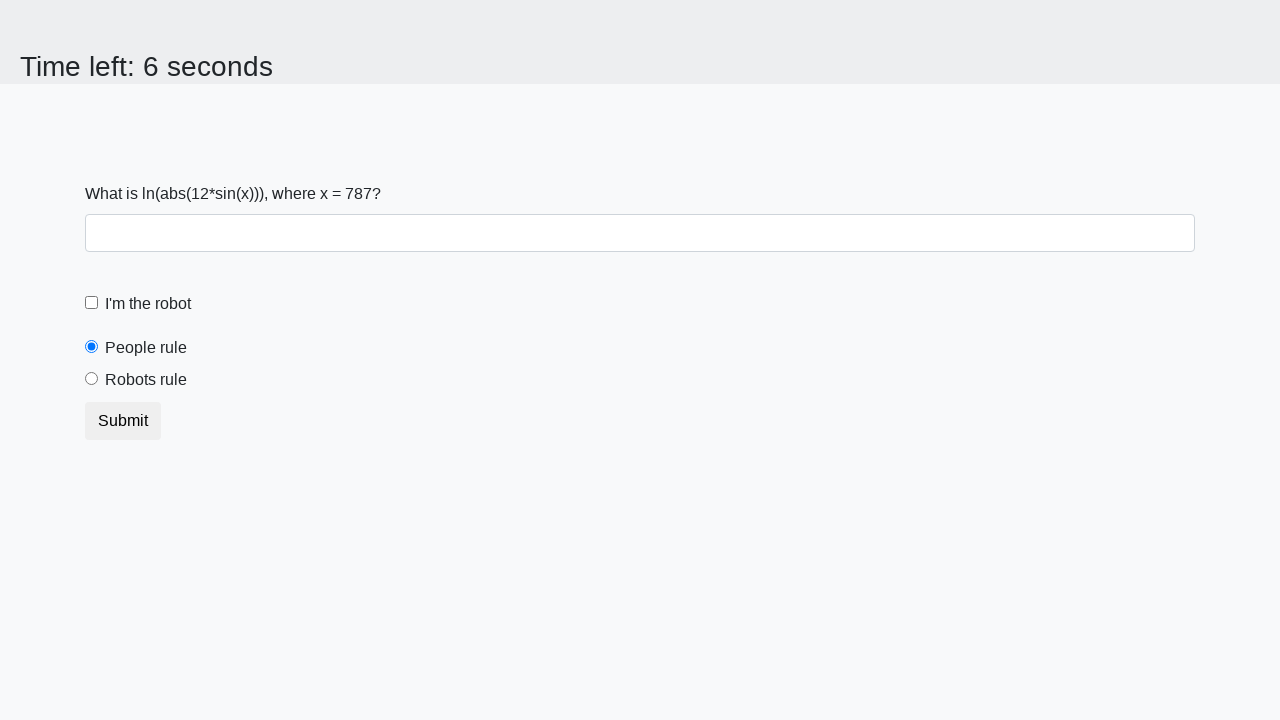

Calculated logarithm answer from mathematical formula
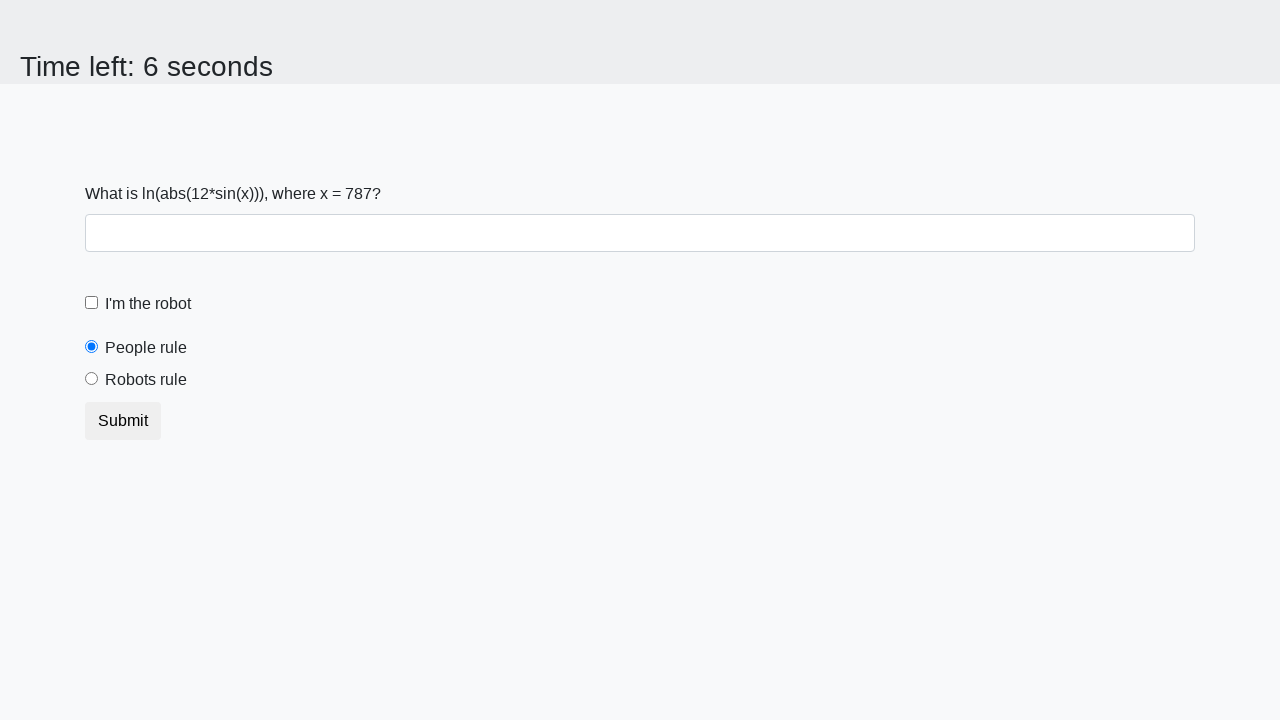

Filled answer field with calculated value on #answer
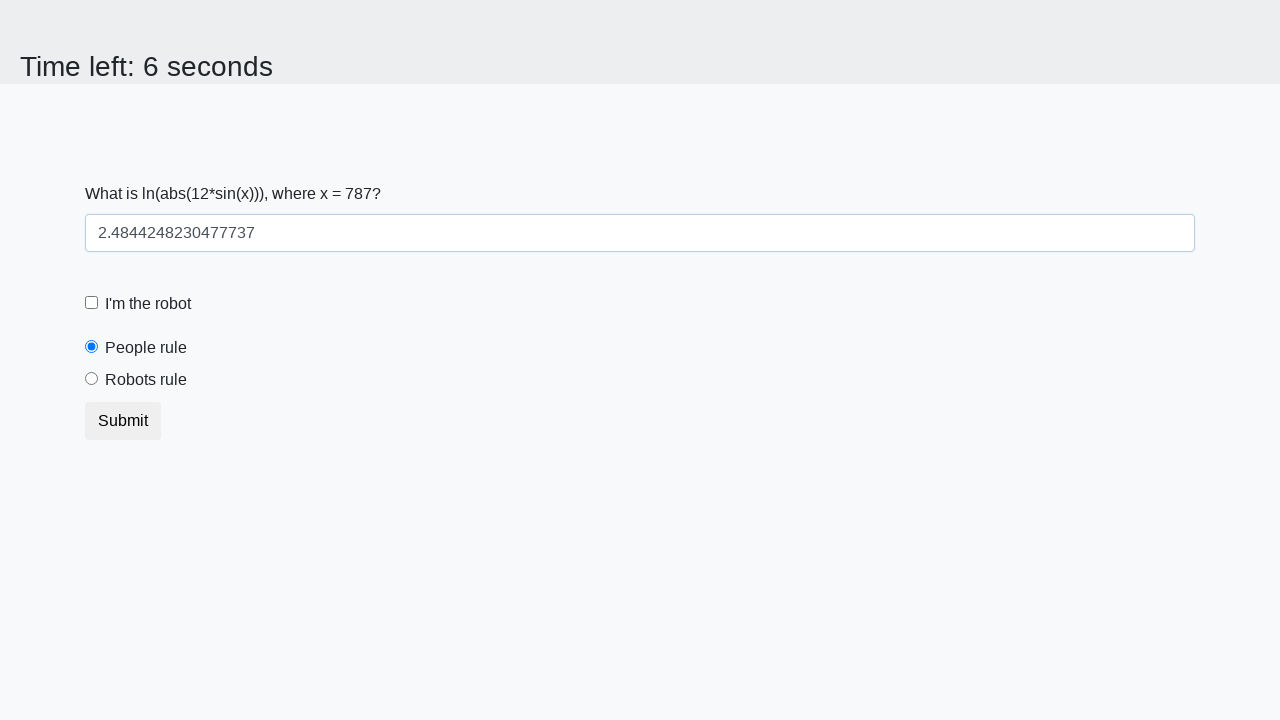

Clicked robot checkbox at (92, 303) on #robotCheckbox
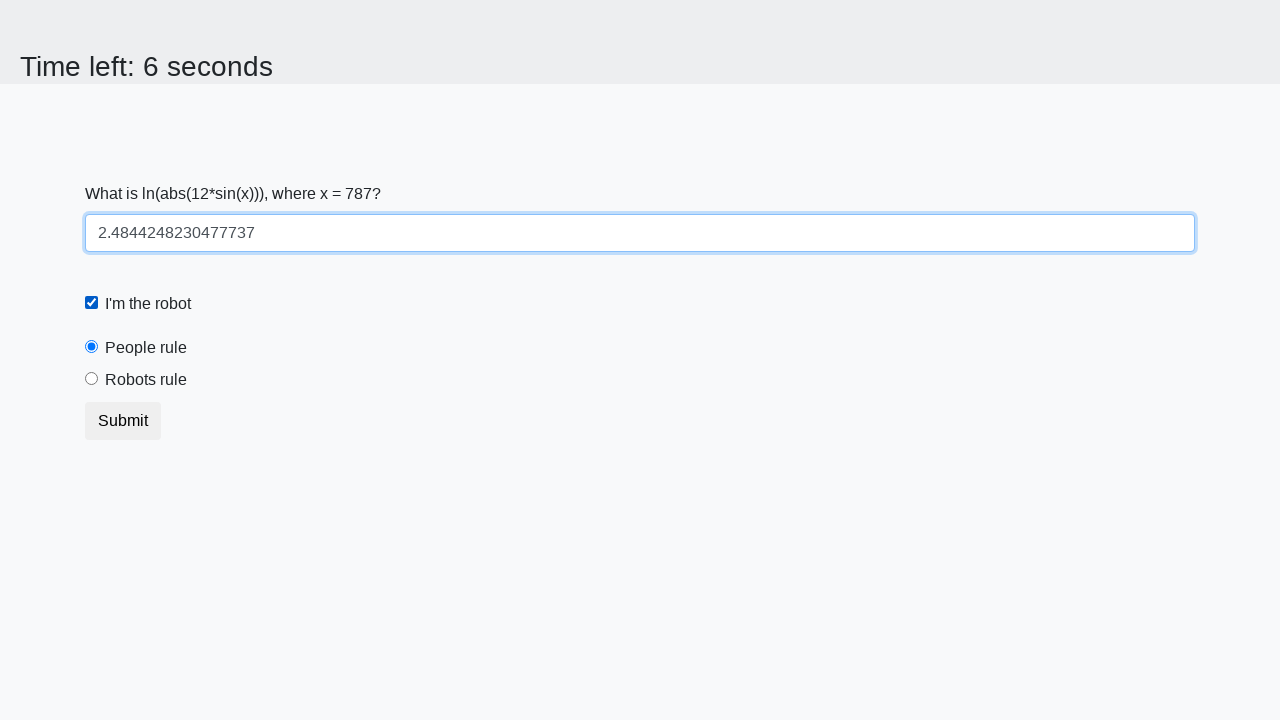

Selected robots rule radio button at (146, 380) on [for='robotsRule']
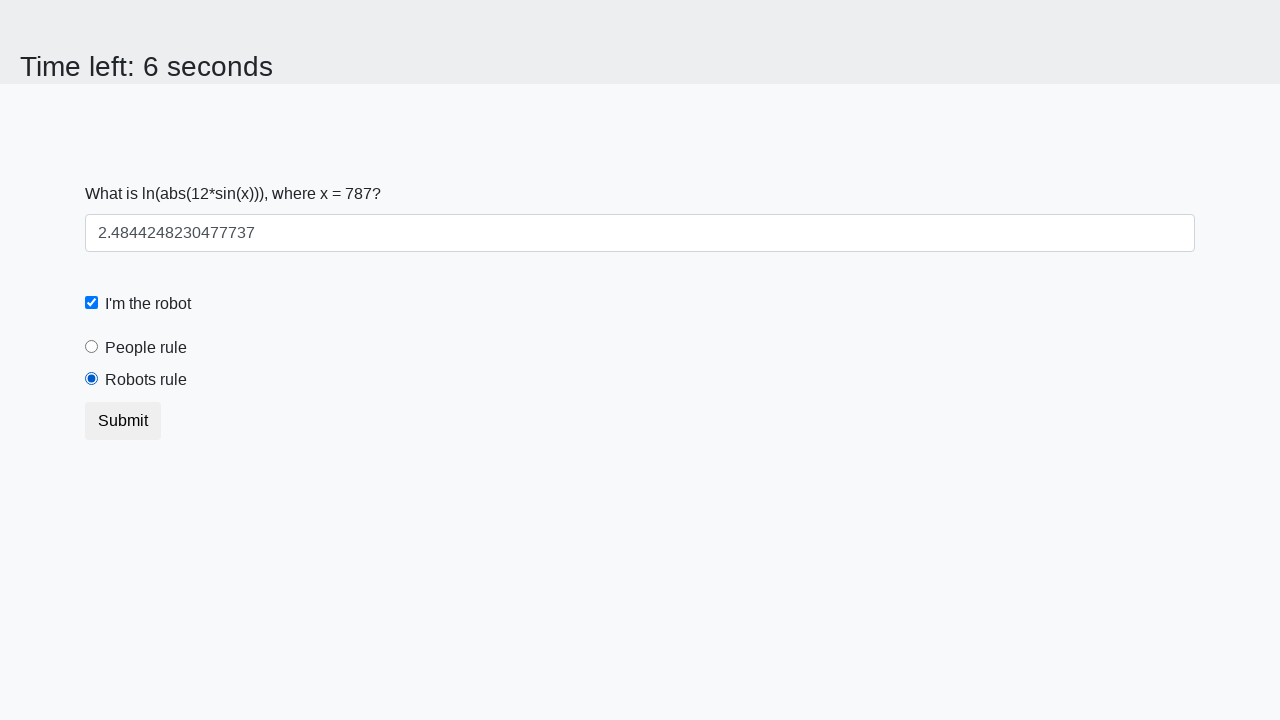

Submitted form at (123, 421) on .btn
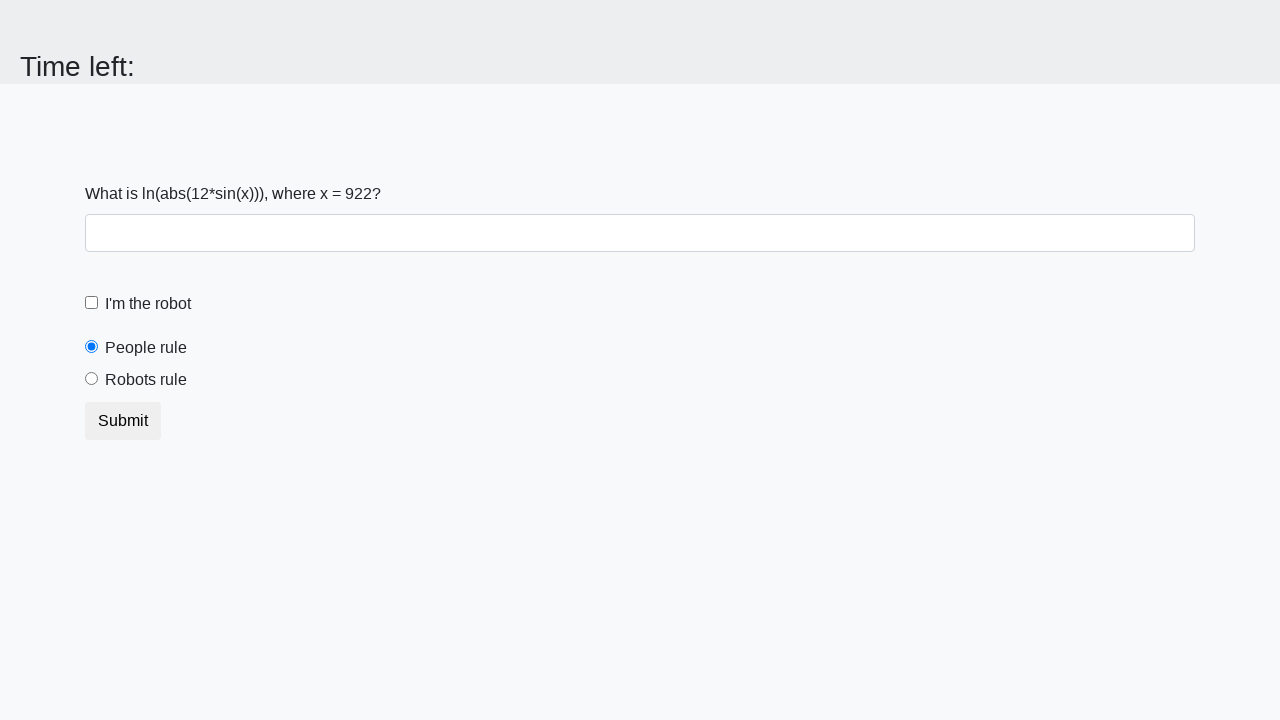

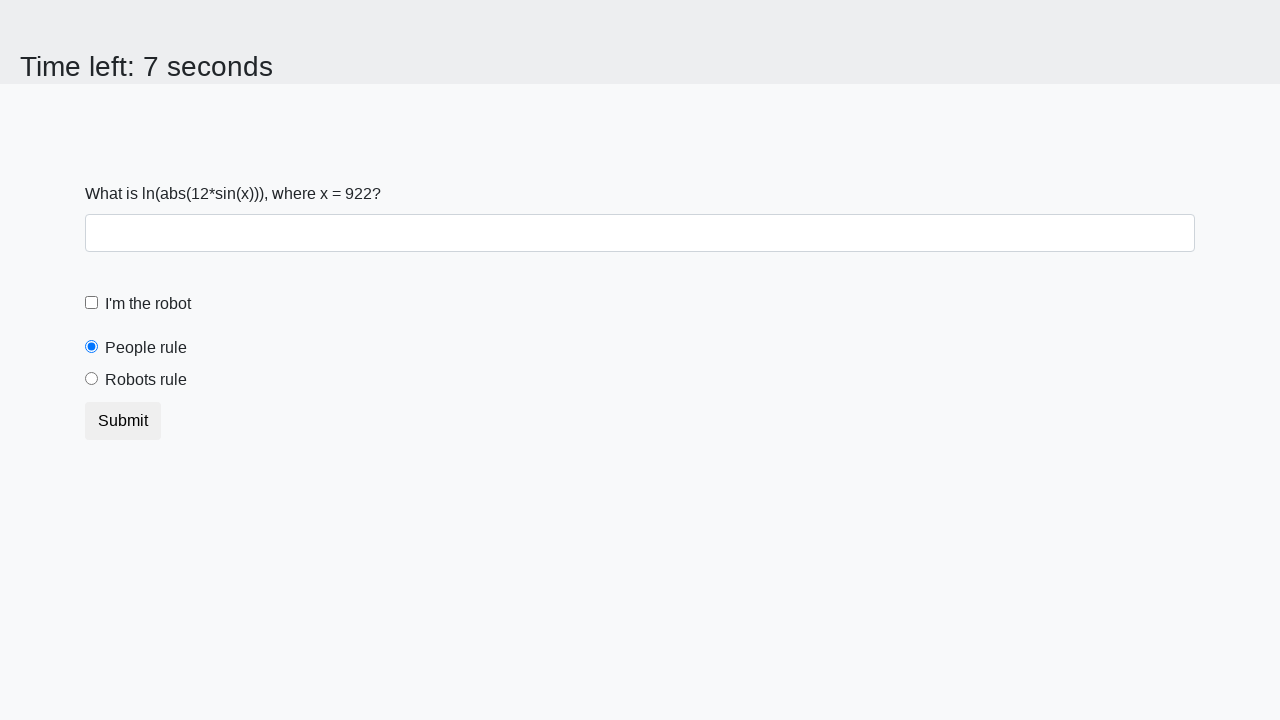